Tests login form error handling with empty credentials by typing credentials, clearing both fields, and verifying the "Username is required" error message appears

Starting URL: https://www.saucedemo.com/

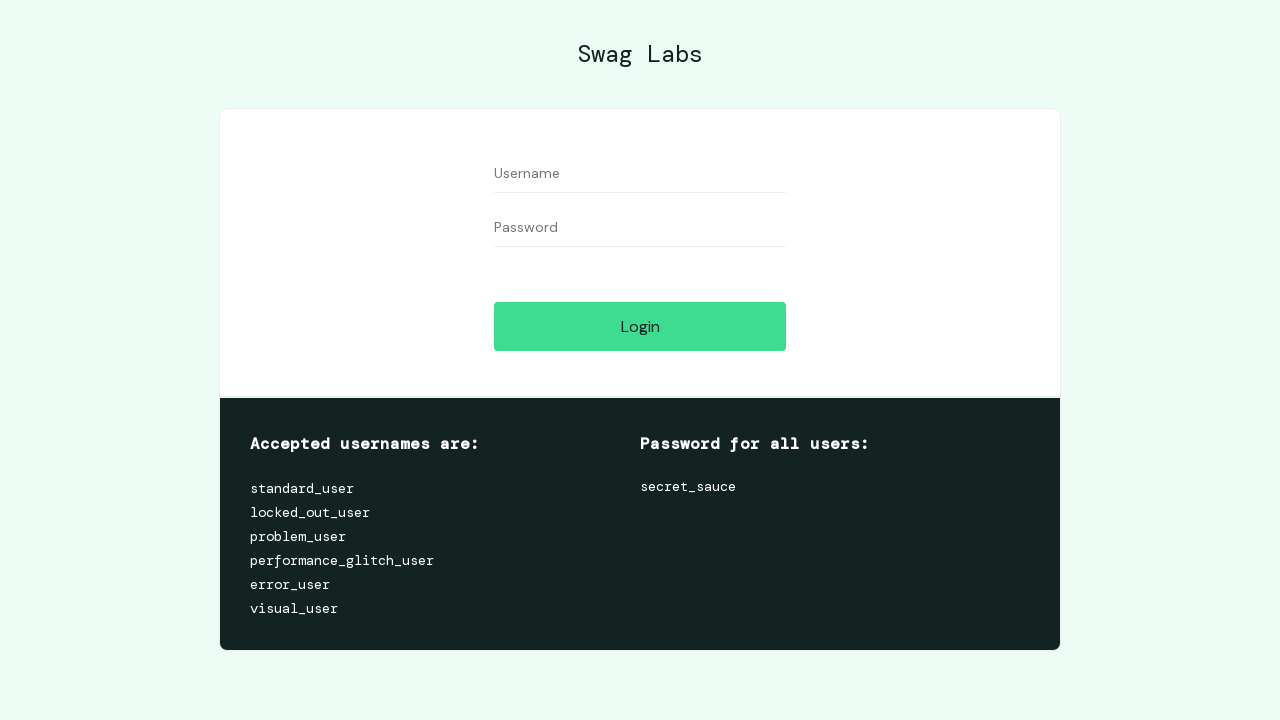

Filled username field with 'testuser123' on //input[@id='user-name']
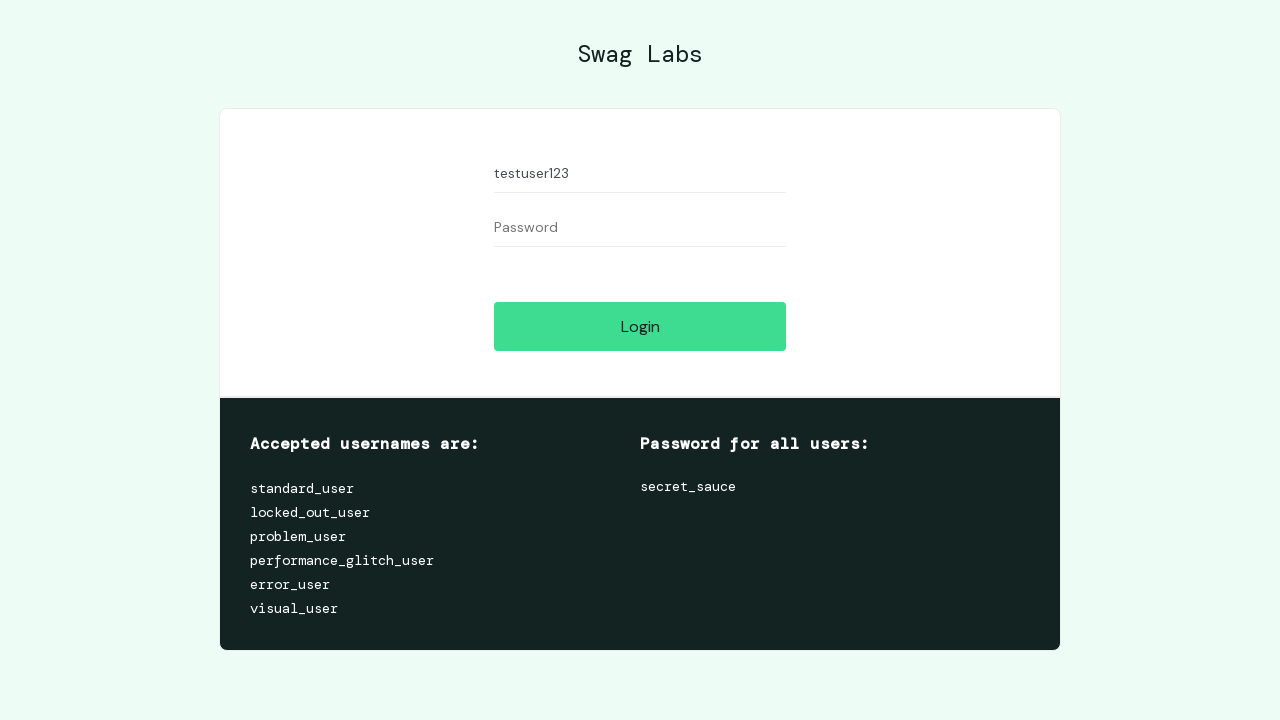

Filled password field with 'testpass456' on //input[@id='password']
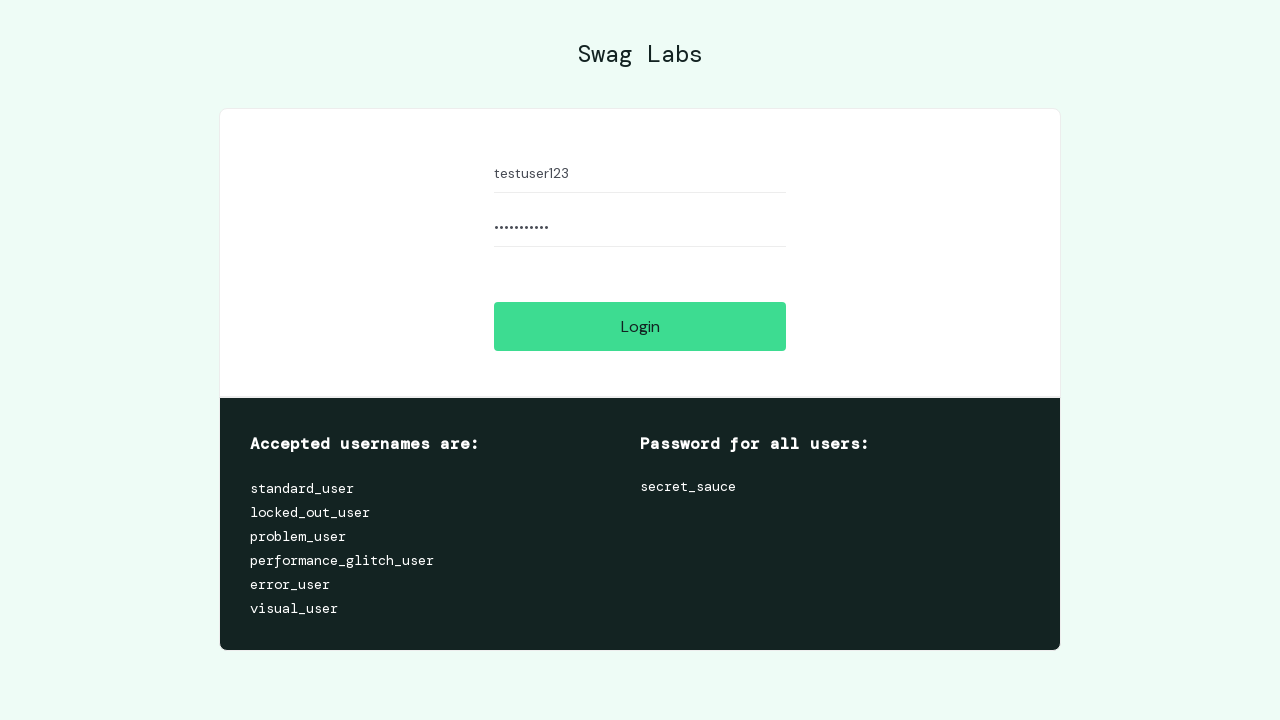

Cleared username field on //input[@id='user-name']
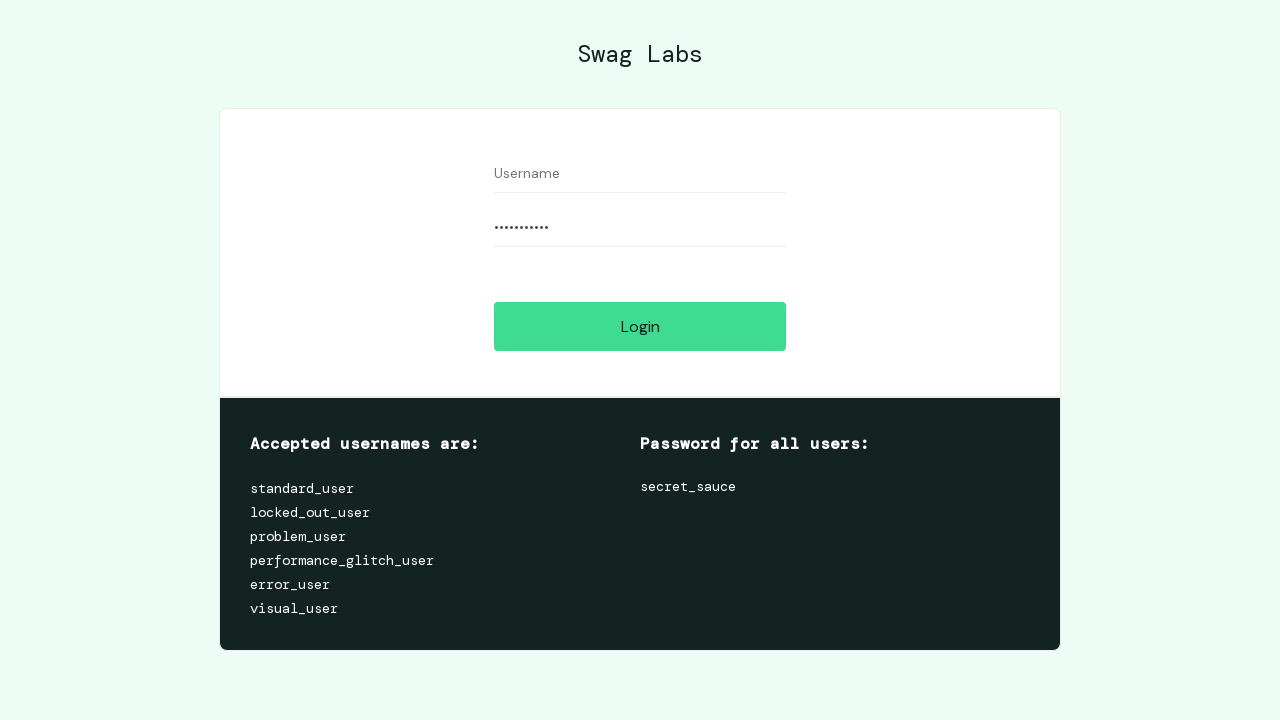

Cleared password field on //input[@id='password']
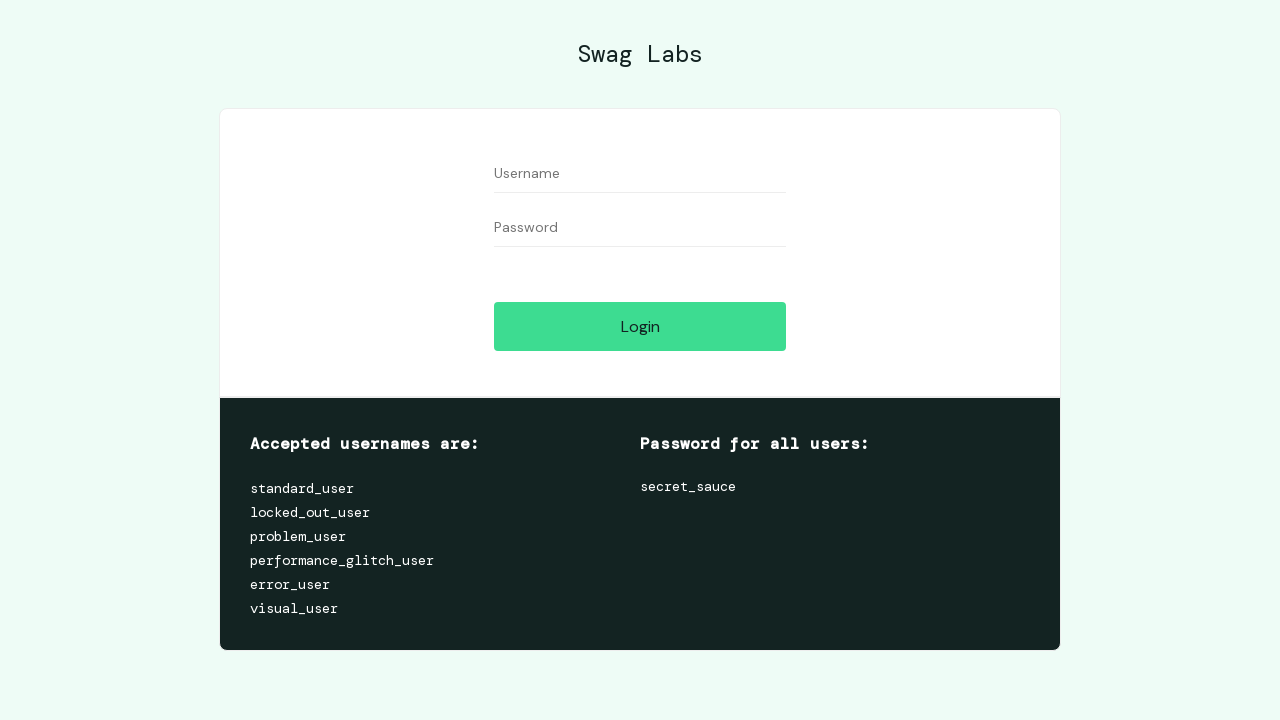

Clicked login button with empty credentials at (640, 326) on xpath=//input[@id='login-button']
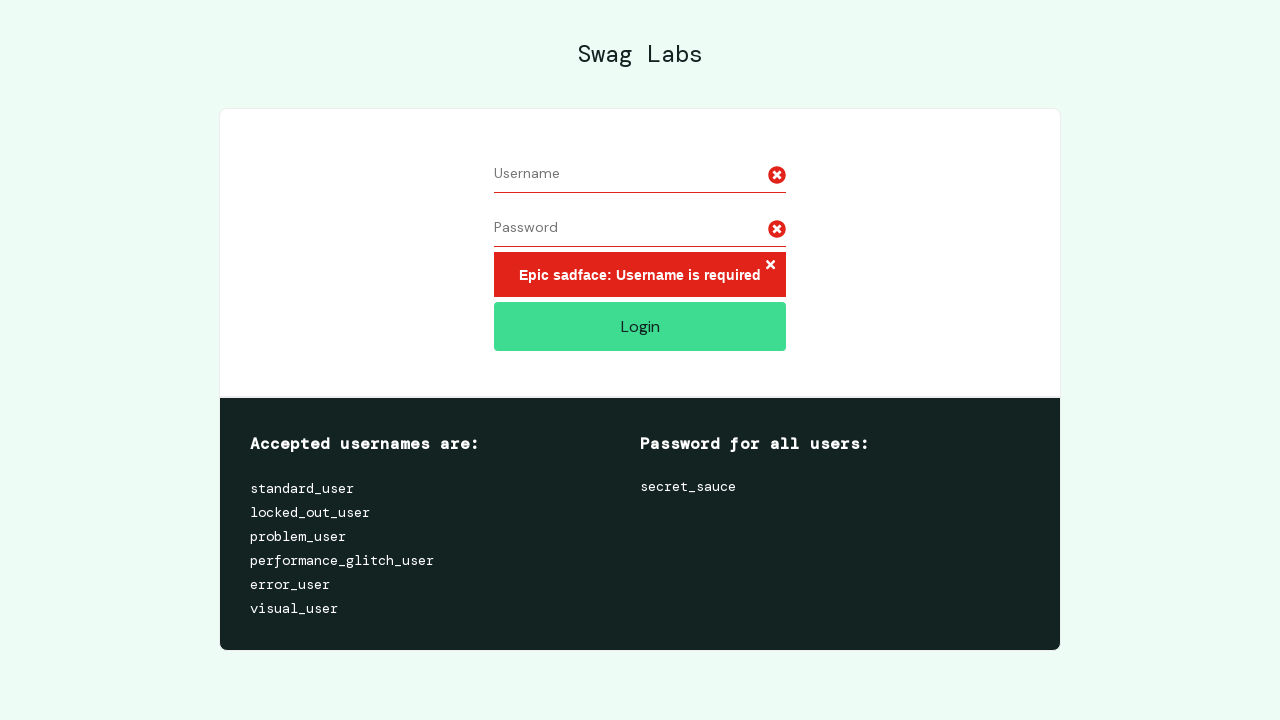

Error message element loaded
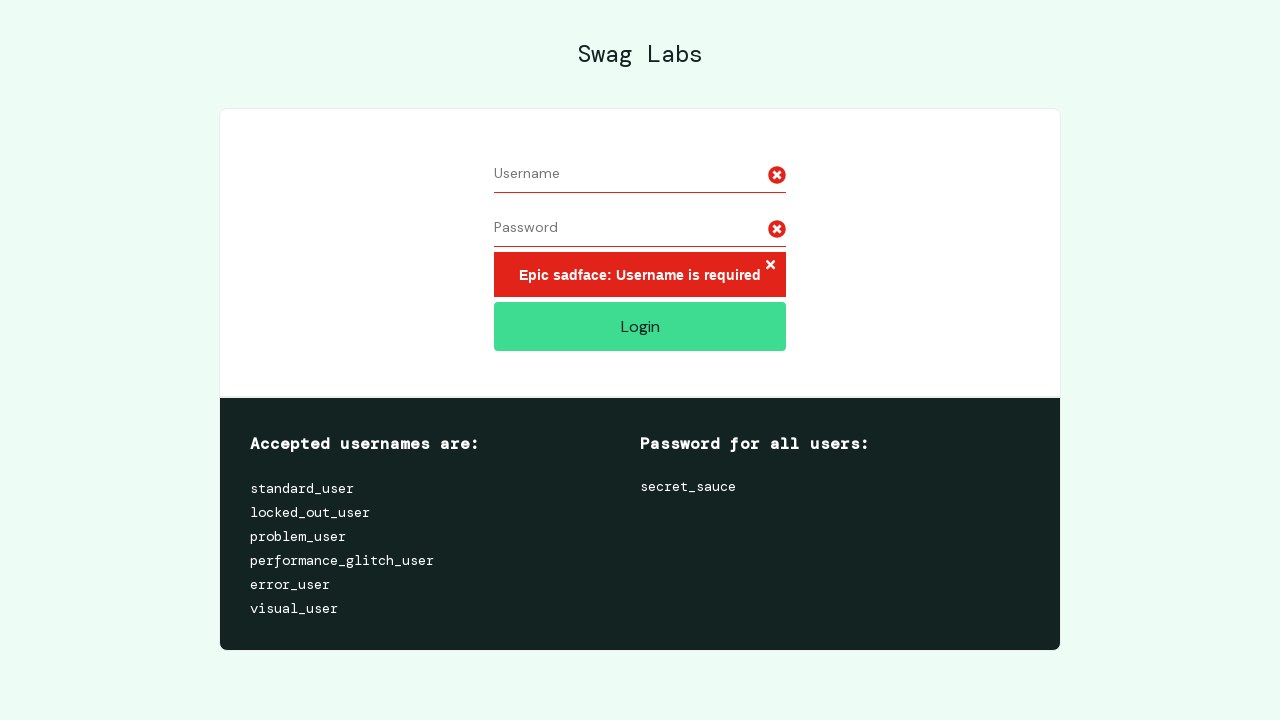

Retrieved error message text
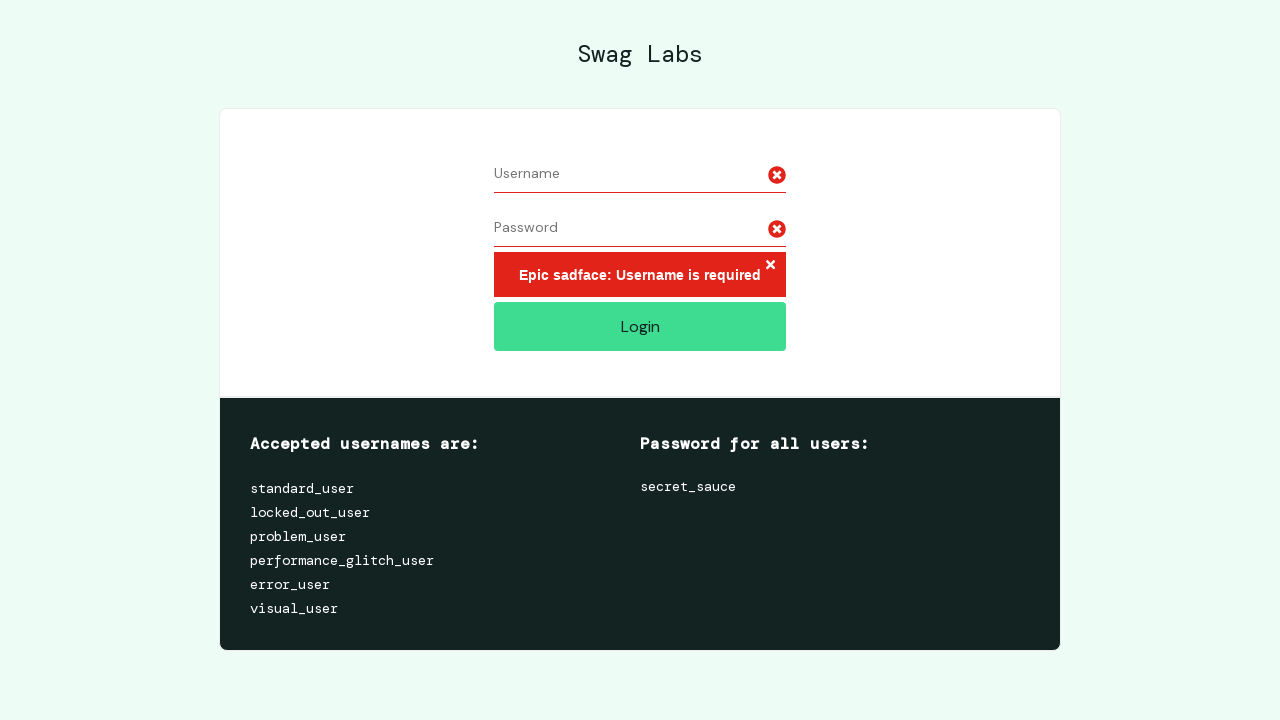

Verified 'Username is required' error message is displayed
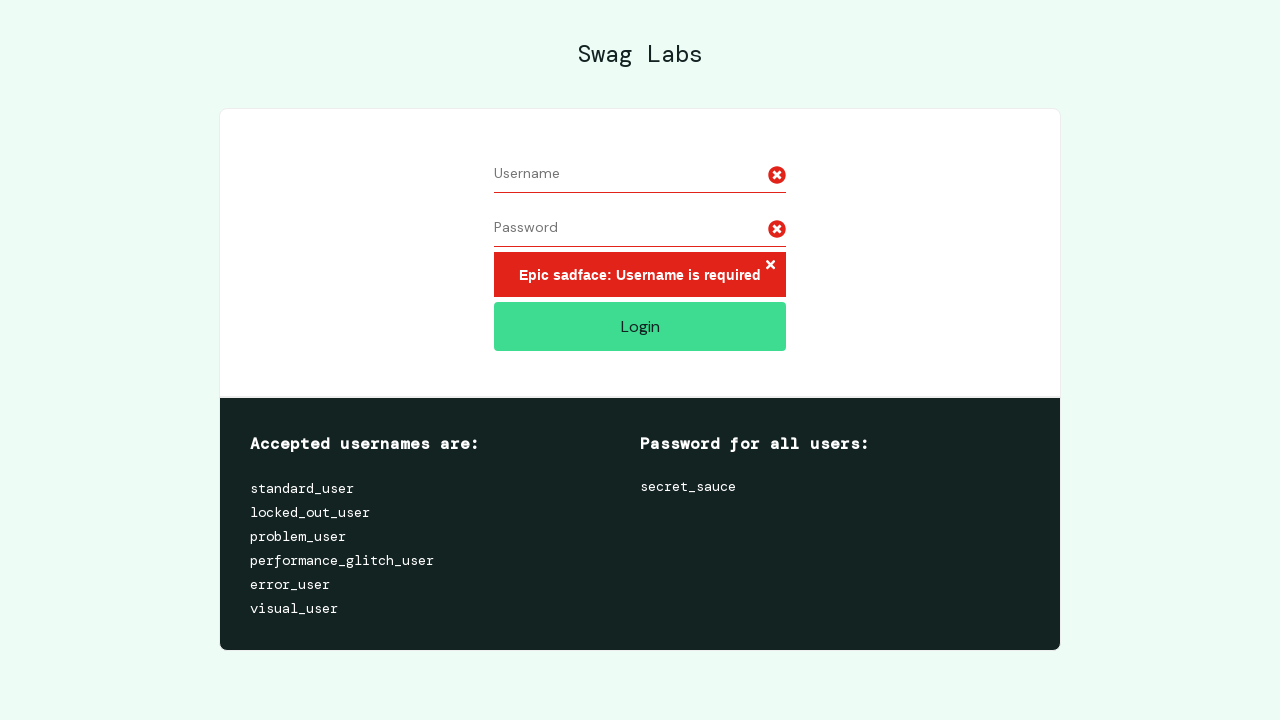

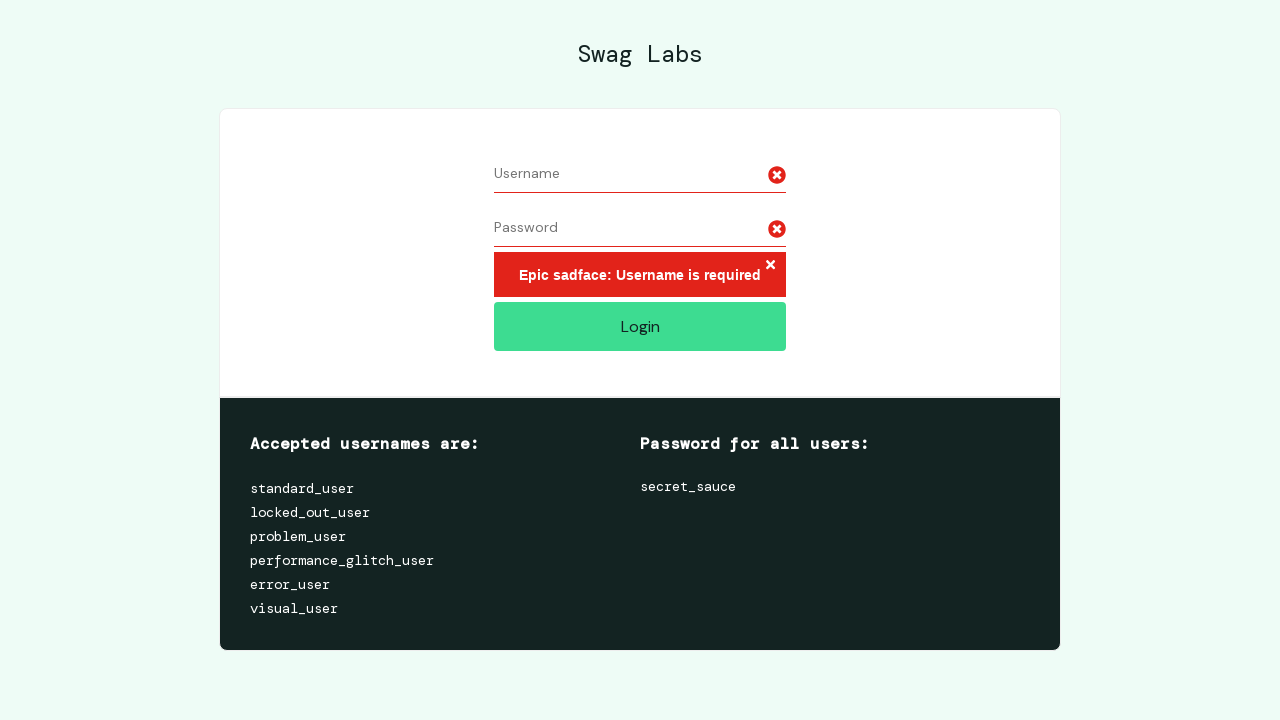